Tests various mouse interactions including double-click, right-click, regular click, drag-and-drop operations, and hover actions across multiple pages on the DemoQA website

Starting URL: https://demoqa.com/buttons

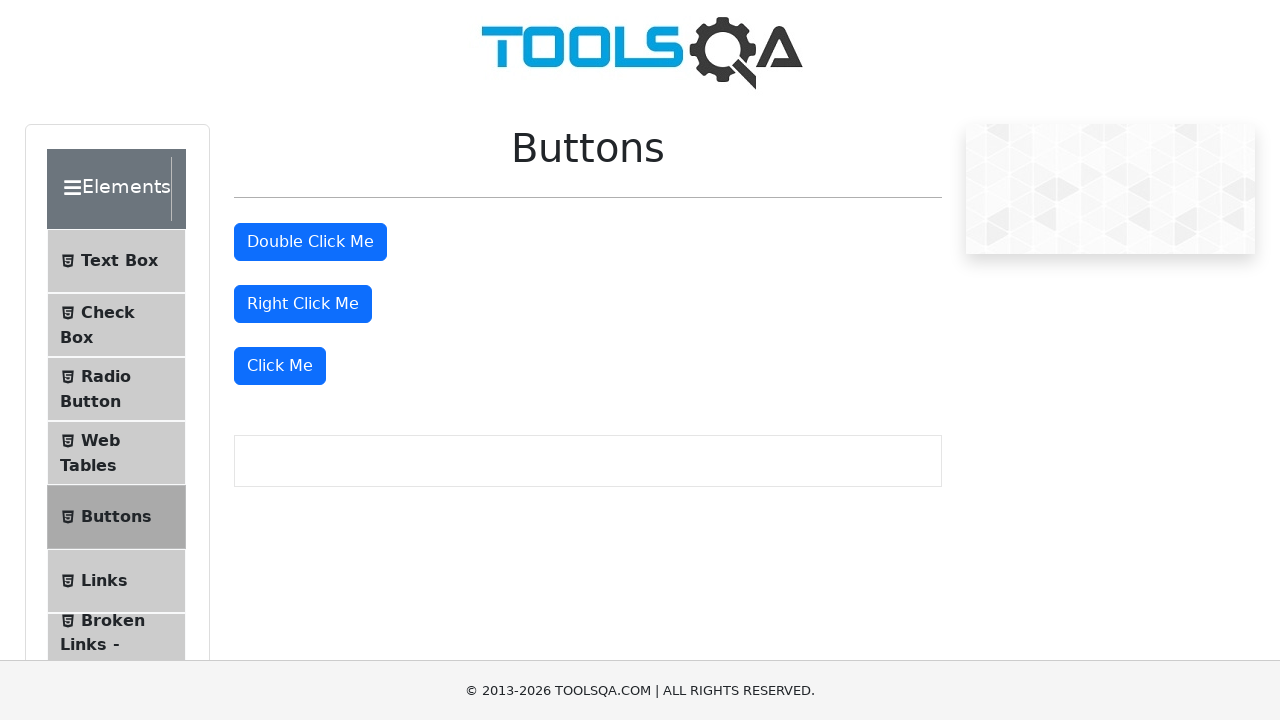

Double-clicked the double-click button at (310, 242) on xpath=//button[@id='doubleClickBtn']
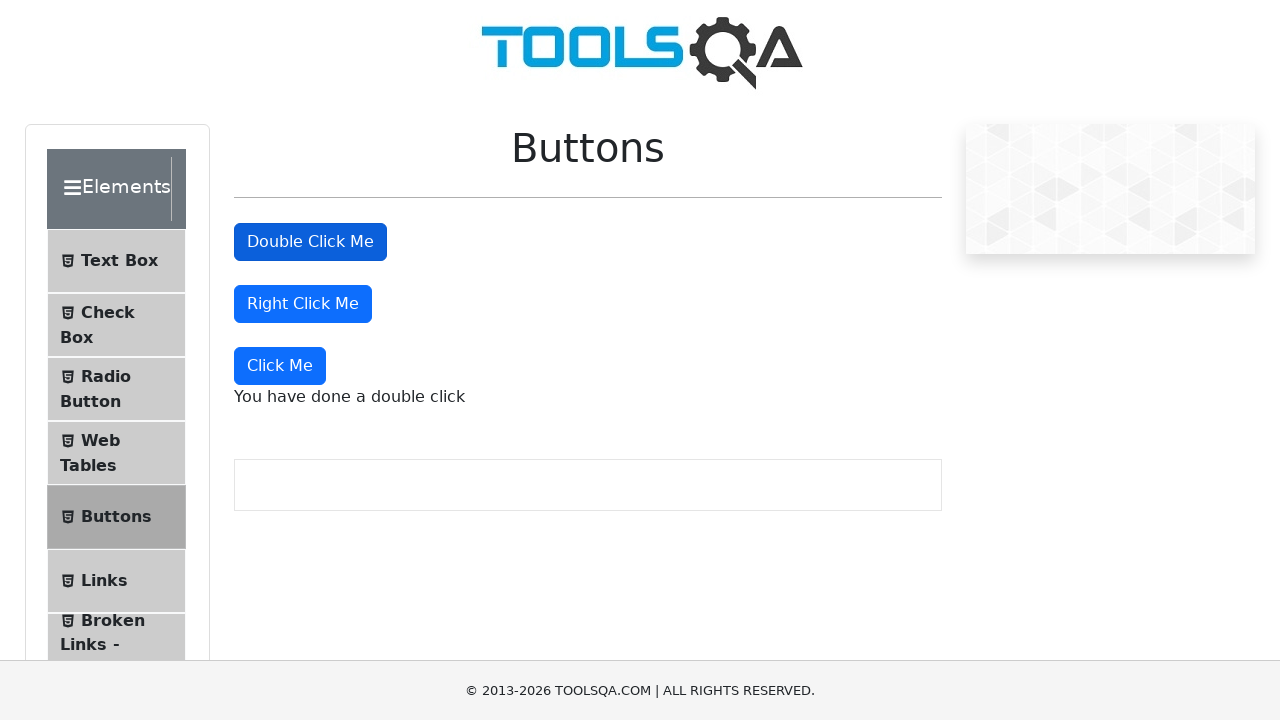

Right-clicked the right-click button at (303, 304) on //button[@id='rightClickBtn']
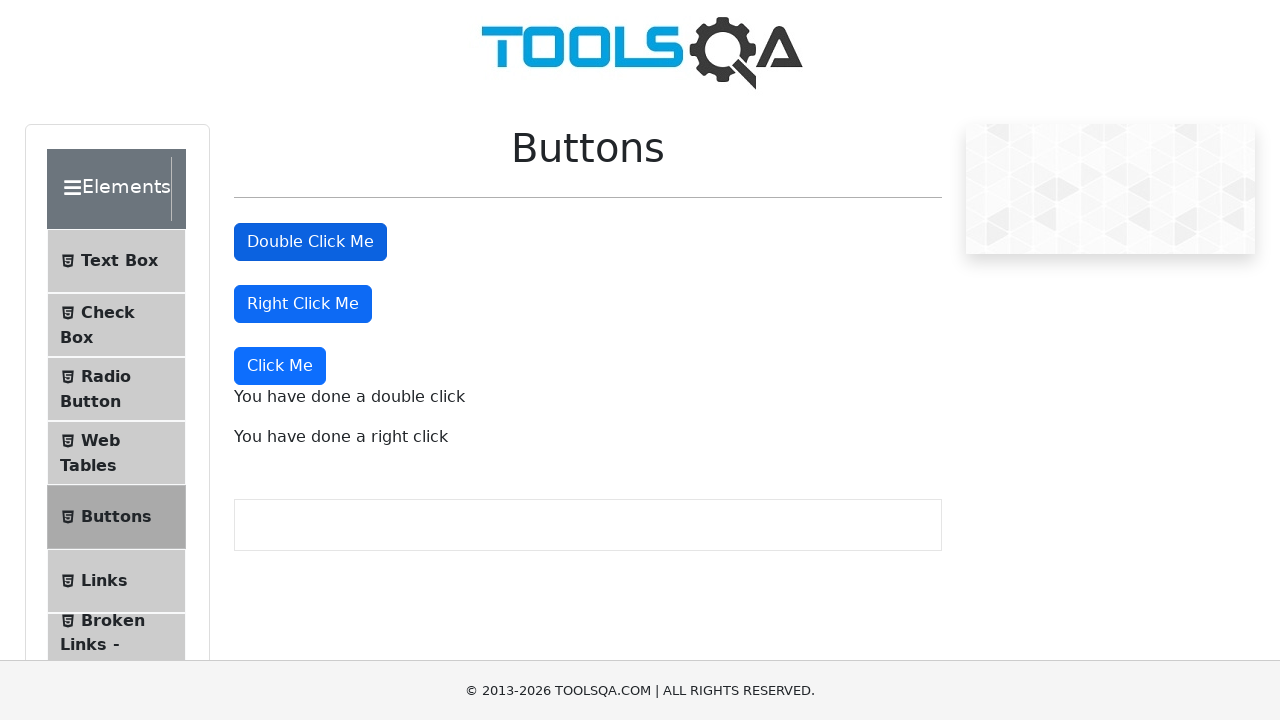

Clicked the 'Click Me' button at (280, 366) on xpath=//button[text()='Click Me']
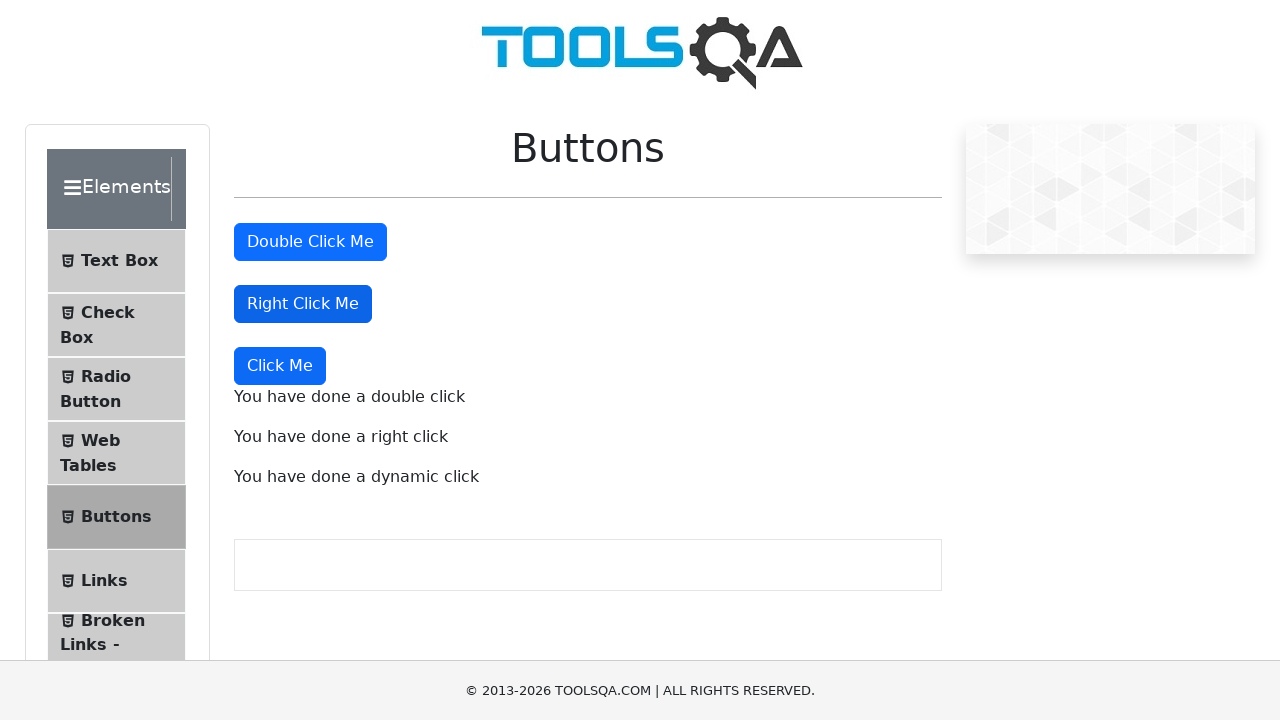

Navigated to droppable page
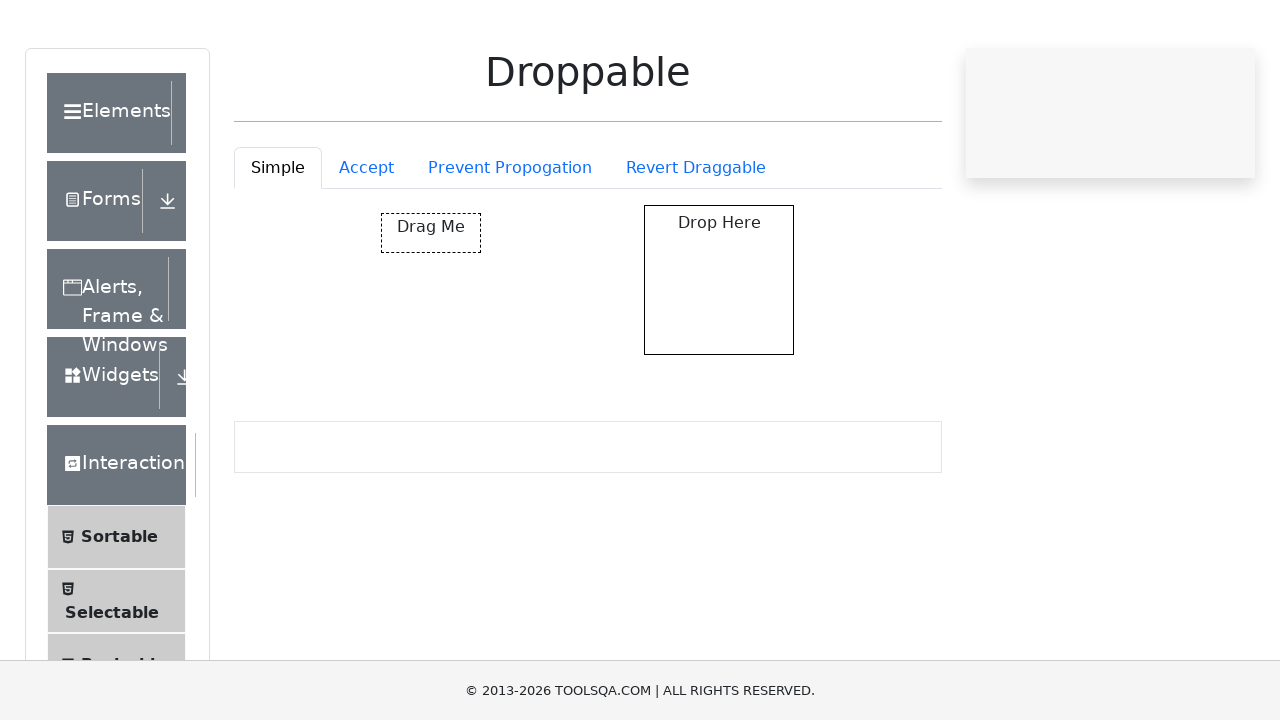

Performed drag and drop operation at (719, 356)
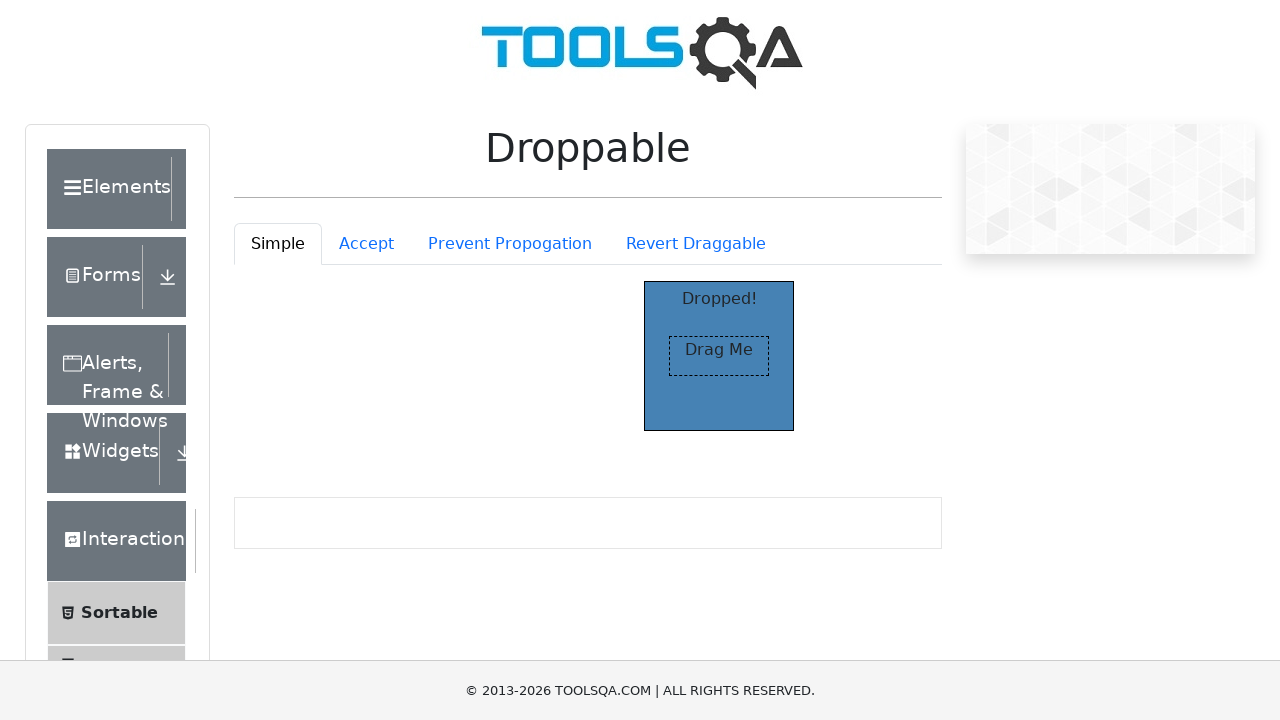

Hovered over Book Store Application element at (117, 563) on xpath=//*[contains(text(),'Book Store Appl')]
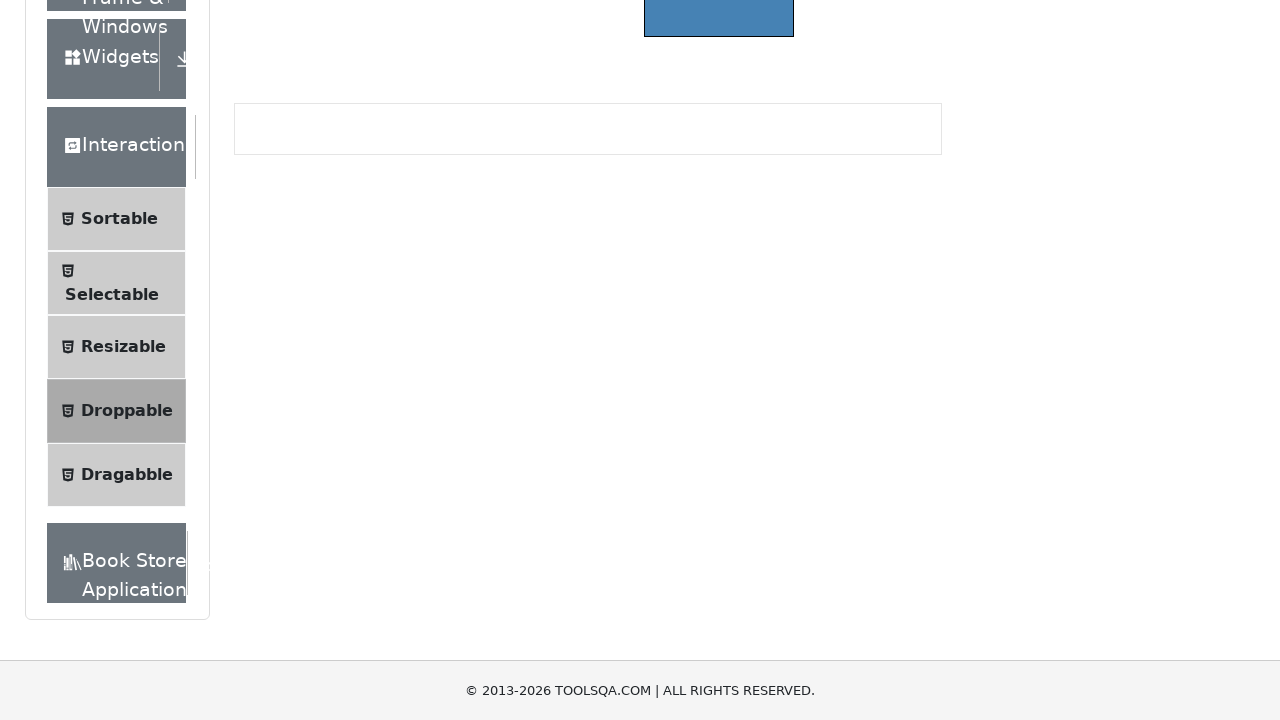

Navigated to menu page
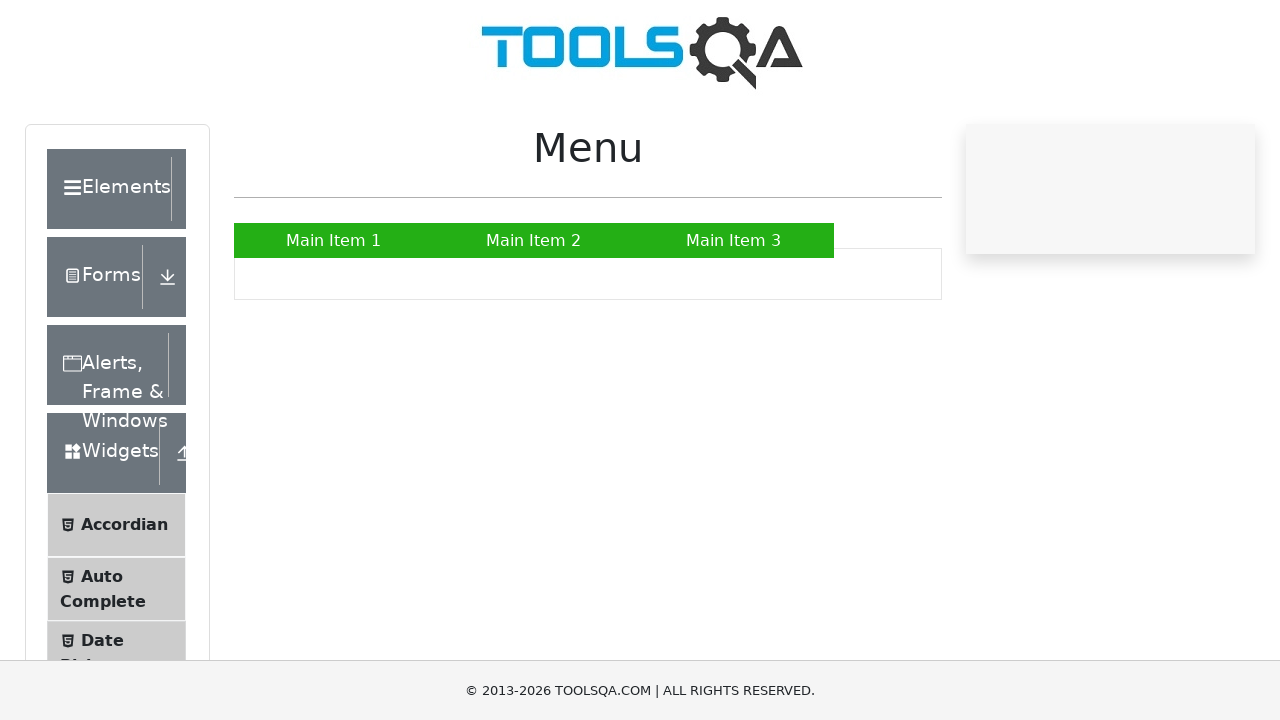

Hovered over Main Item 2 menu element at (534, 240) on xpath=//*[contains(text(),'Main Item 2')]
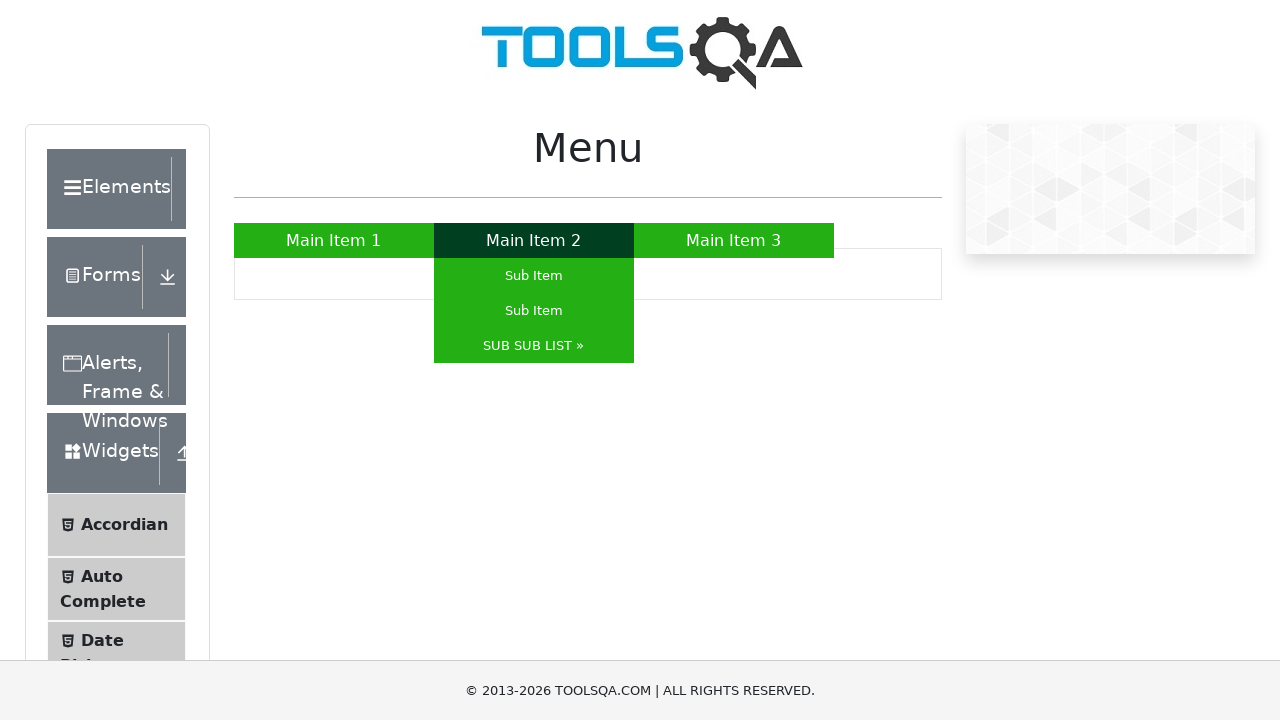

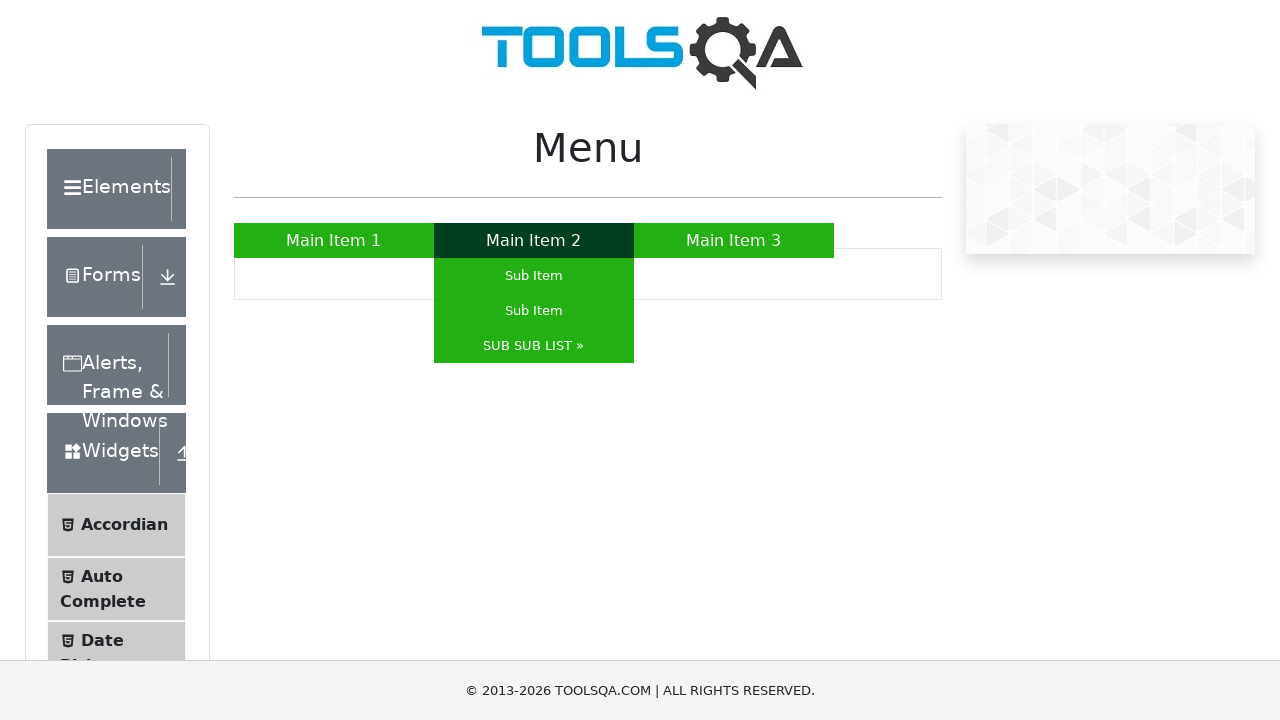